Tests clicking a button by its class name and verifying the alert message that appears

Starting URL: https://igorsmasc.github.io/botoes_atividade_selenium/

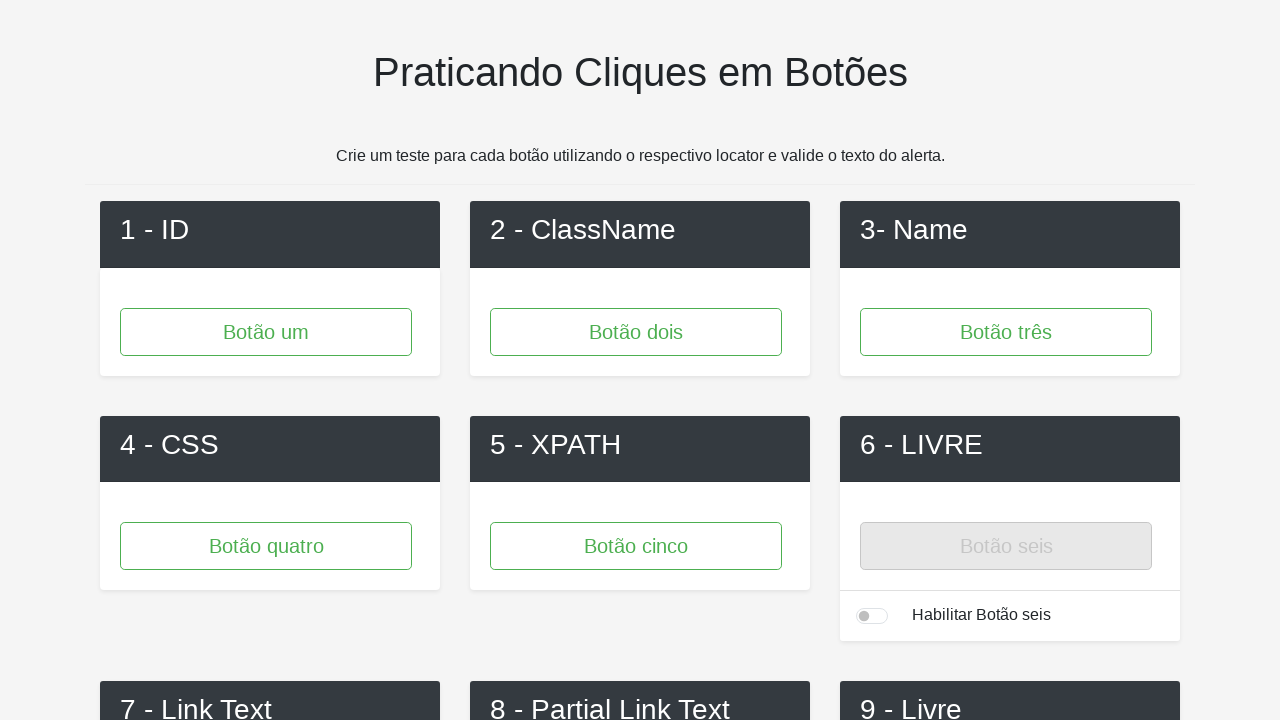

Set up dialog handler to automatically accept alerts
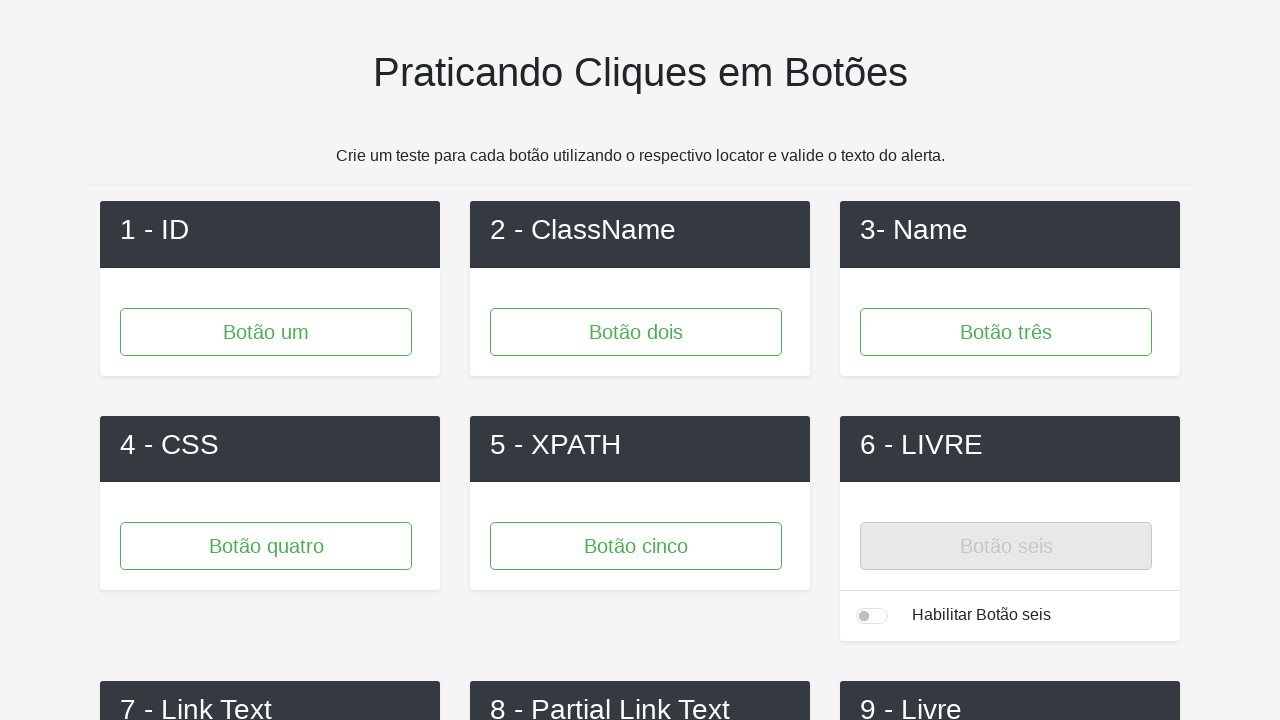

Clicked button with class name 'button-2' at (636, 332) on .button-2
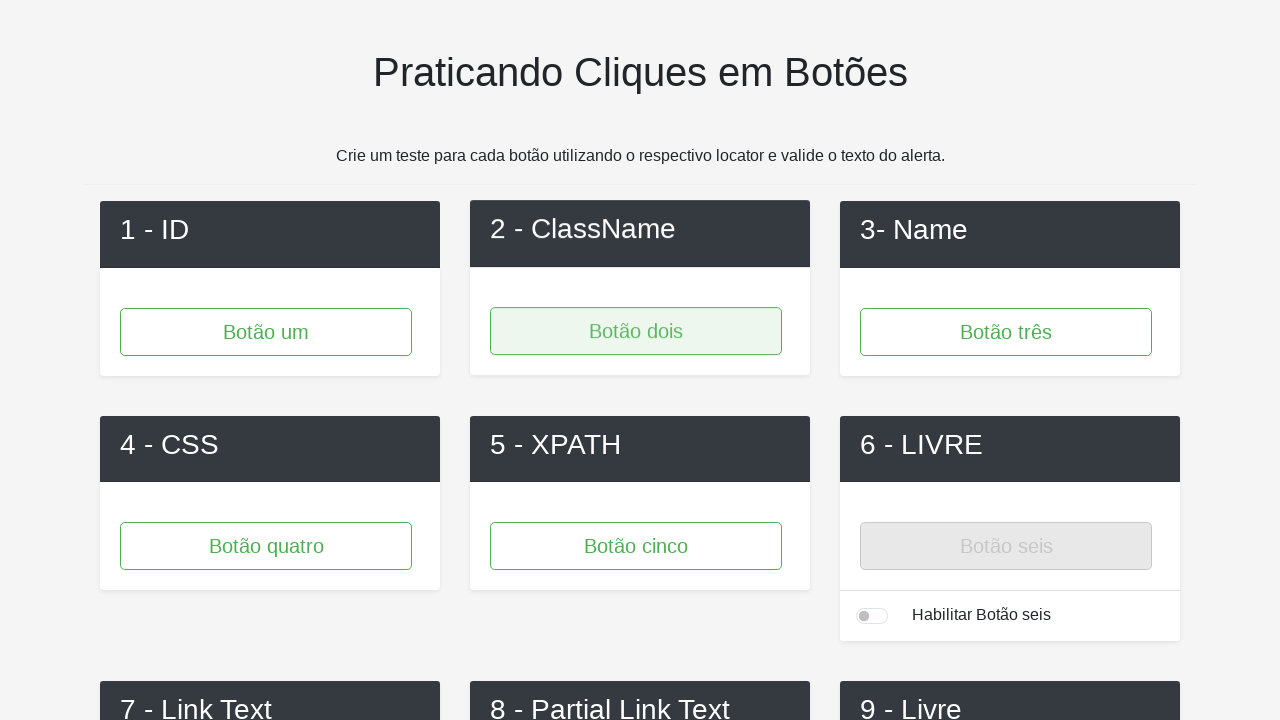

Waited 500ms for alert dialog to be processed
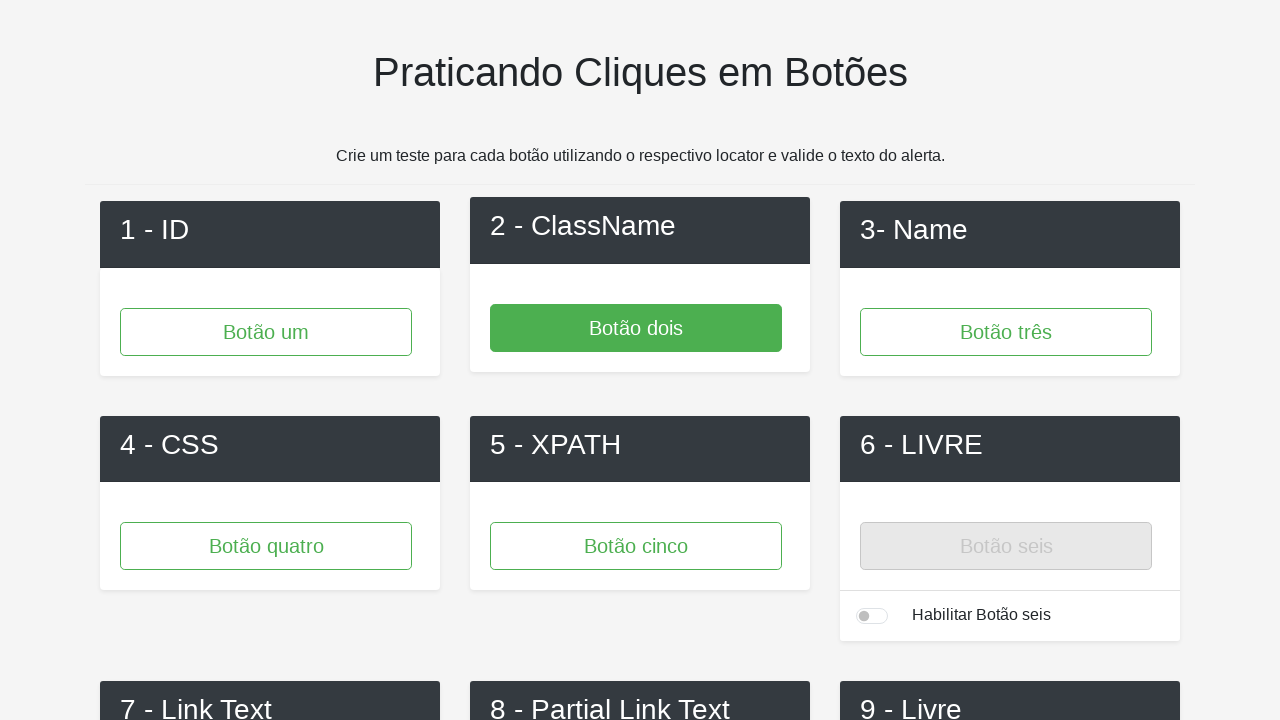

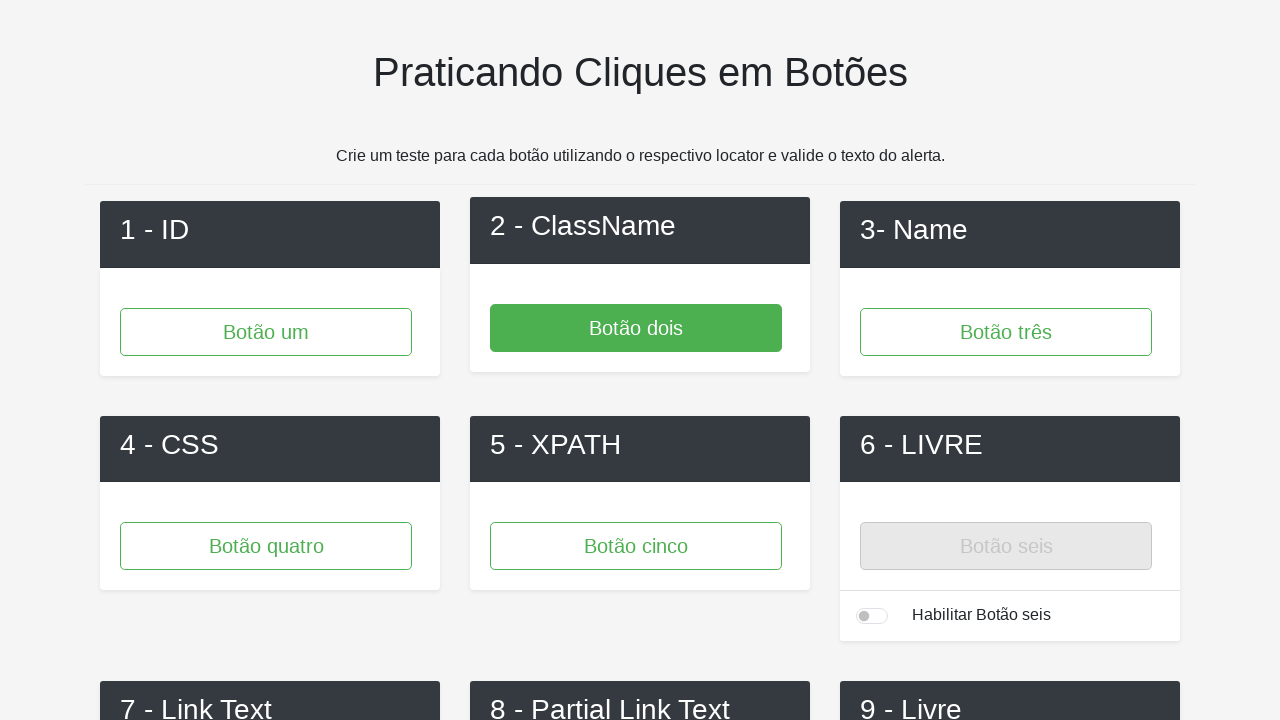